Tests that product images on the details page have sufficient resolution (width >= 400, height >= 280)

Starting URL: https://www.demoblaze.com/index.html

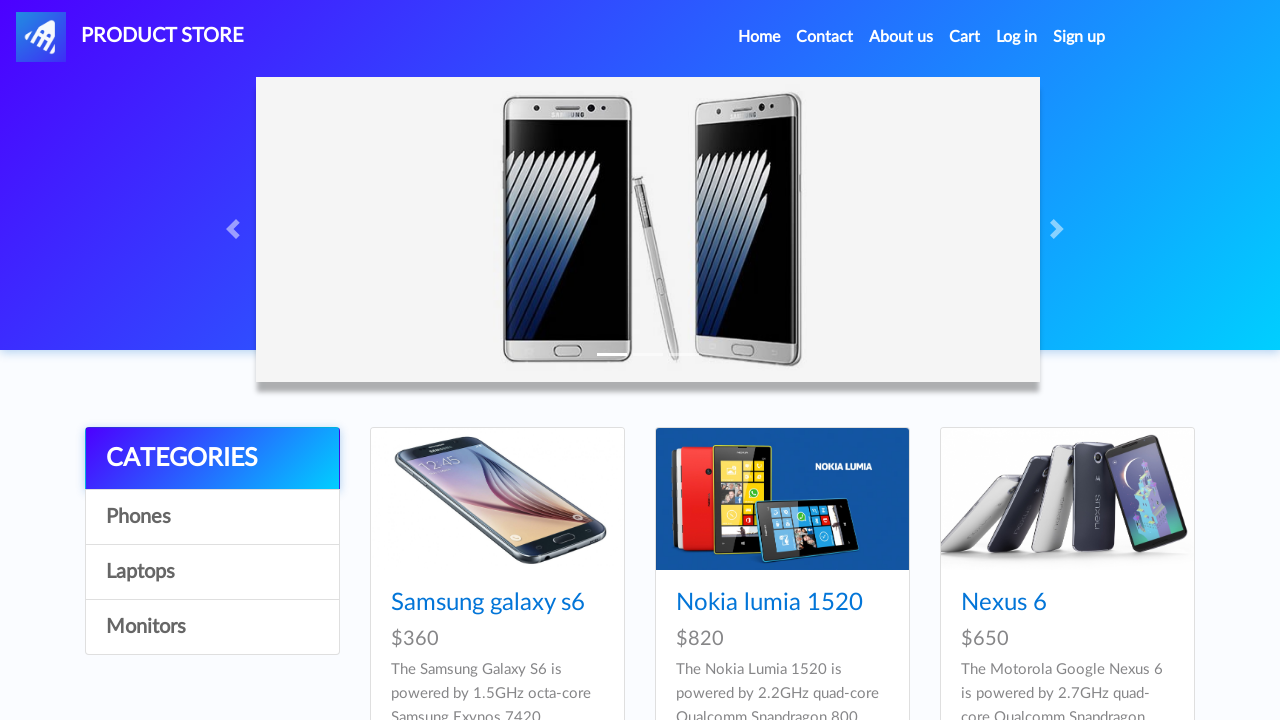

Clicked on the first product in the product list at (488, 603) on .card-title a >> nth=0
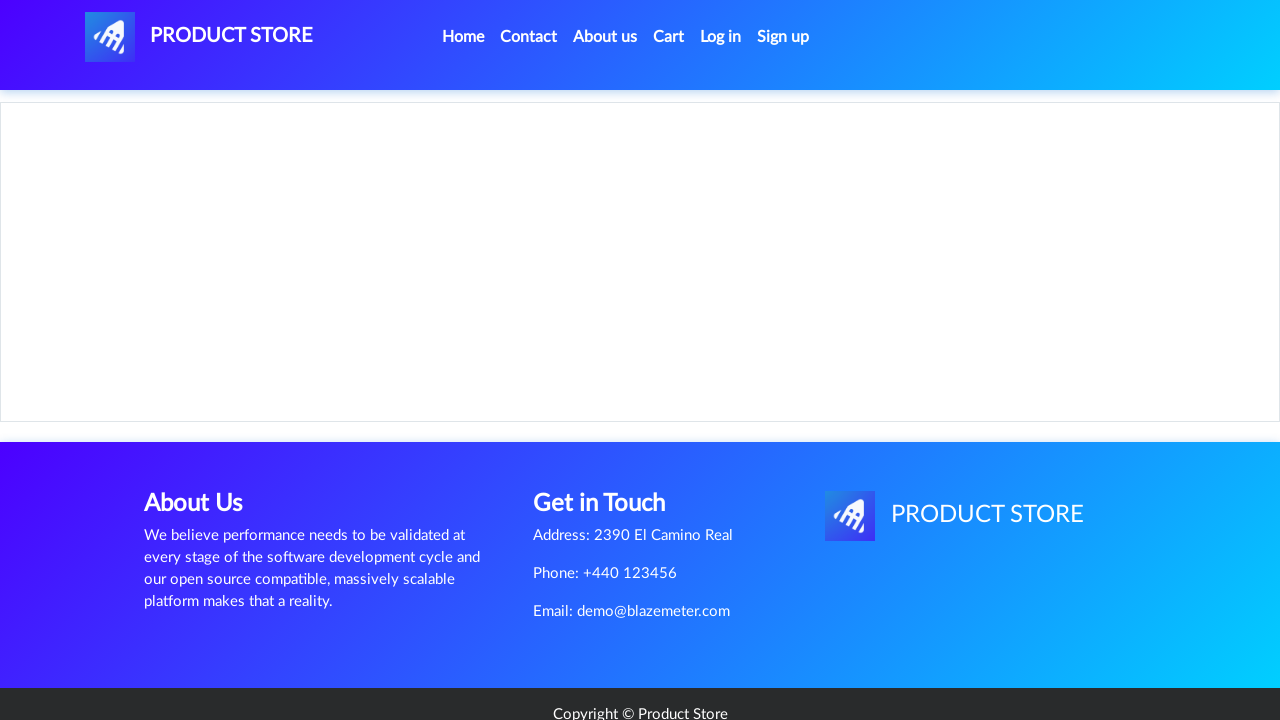

Product image loaded on details page
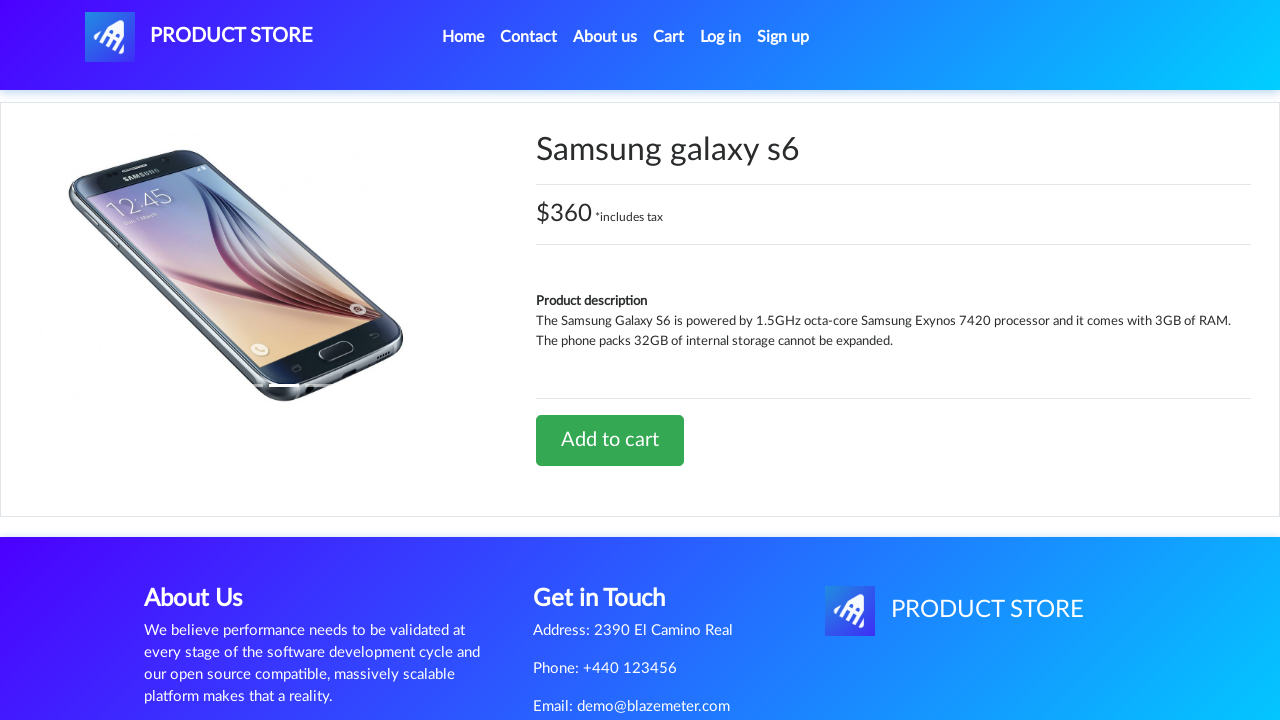

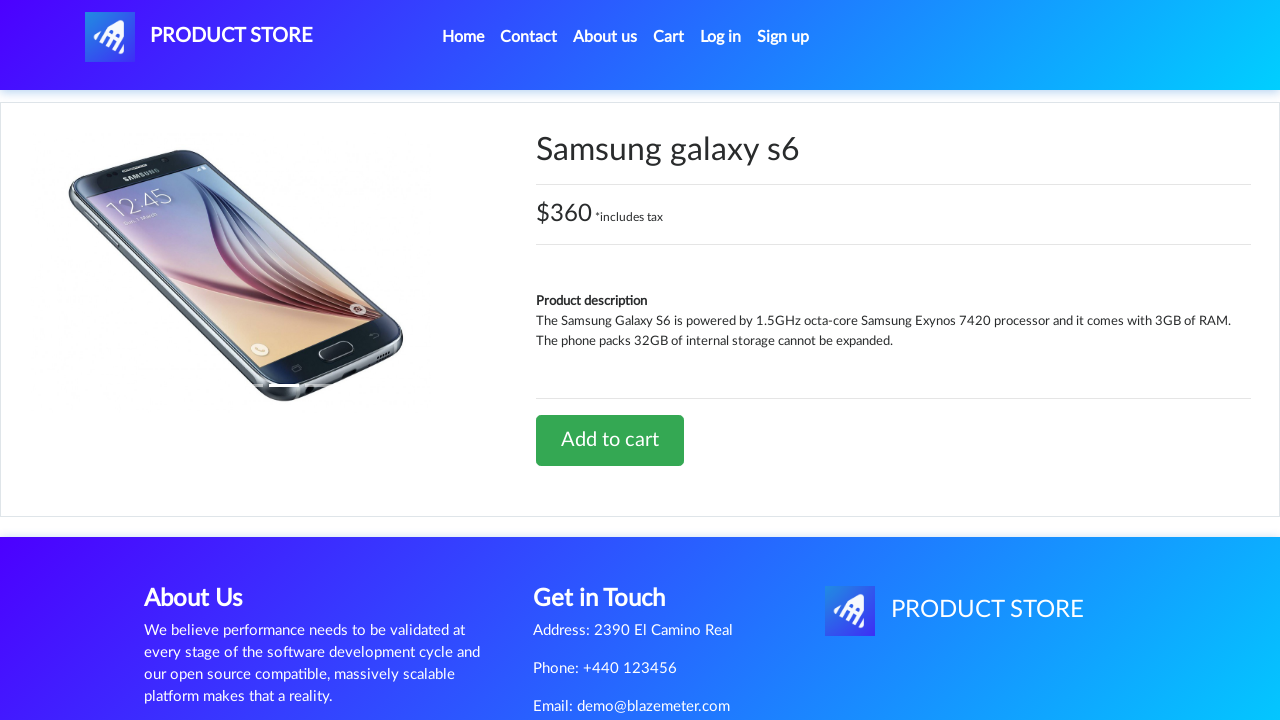